Clicks on Submit New Language menu item and verifies the submenu displays correctly

Starting URL: http://www.99-bottles-of-beer.net/

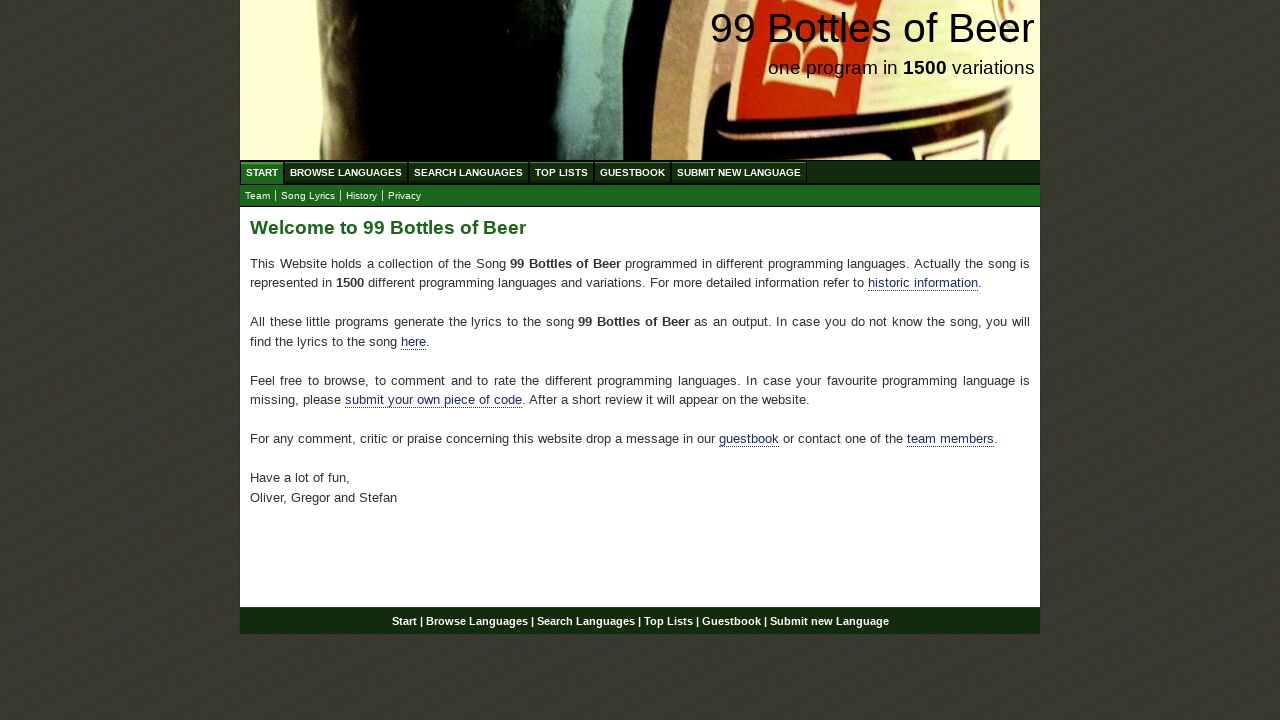

Clicked on Submit New Language menu item at (739, 172) on xpath=//a[@href='/submitnewlanguage.html']
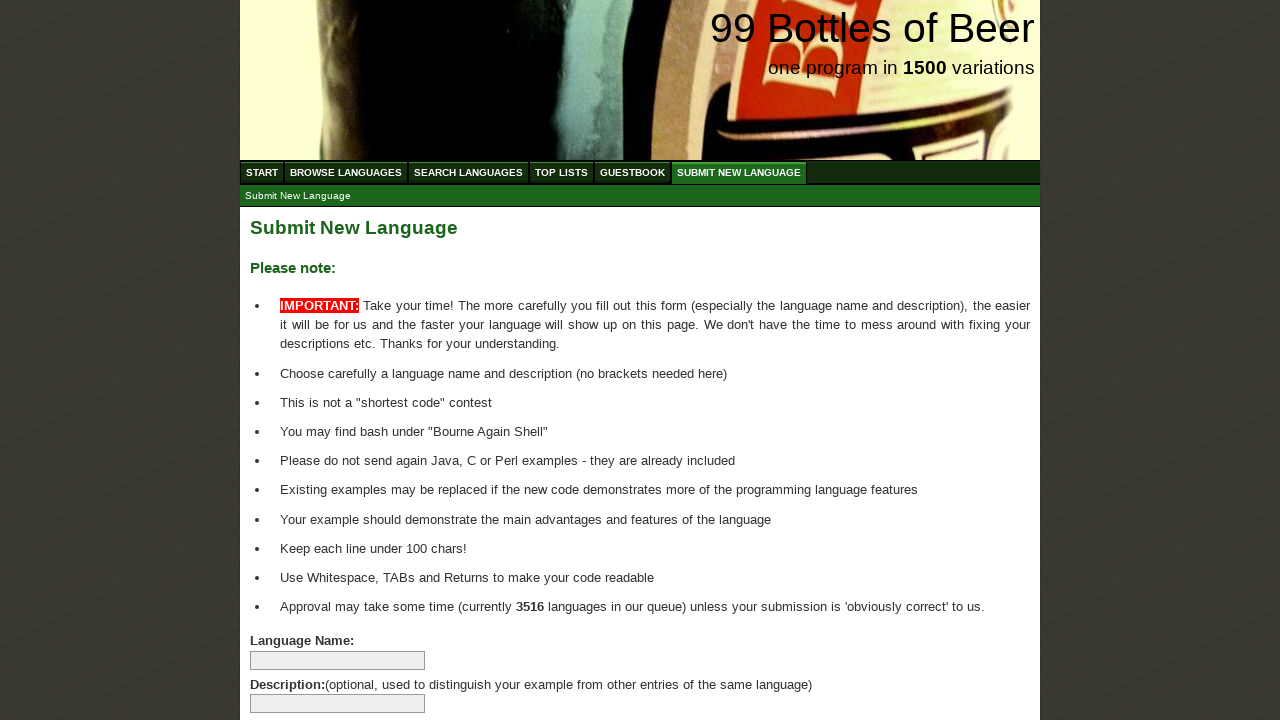

Submenu appeared with Submit New Language link
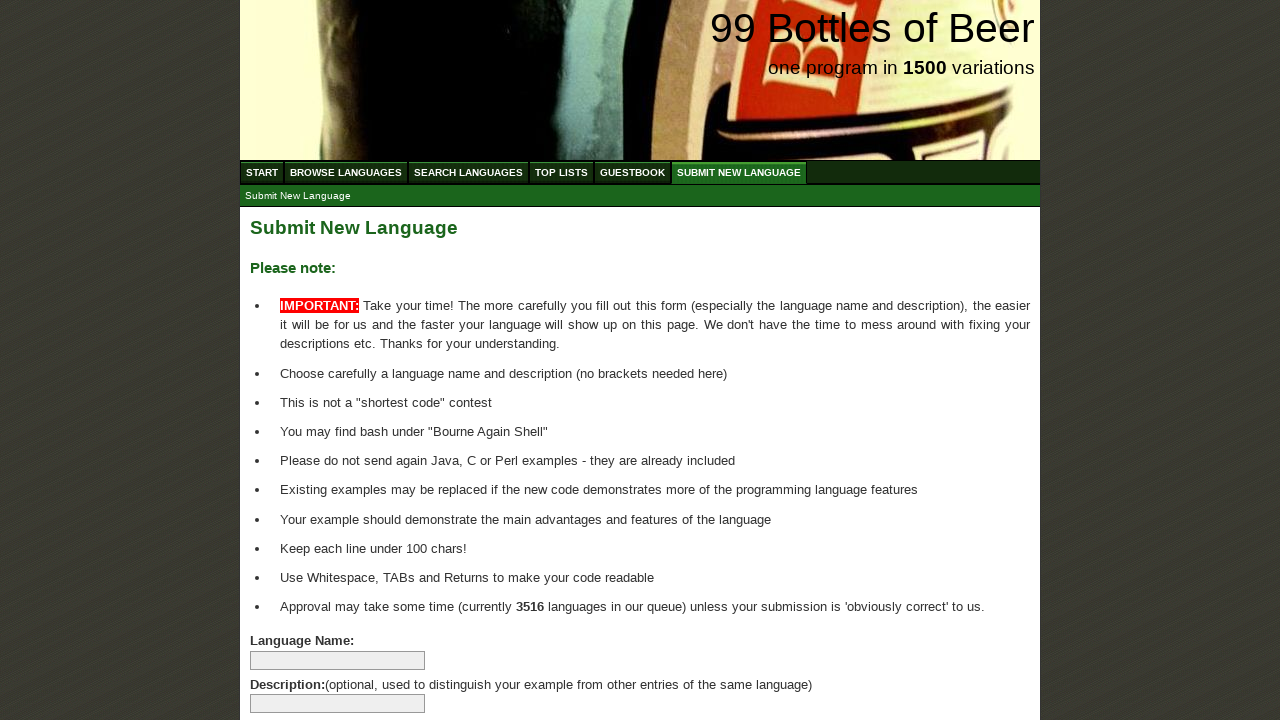

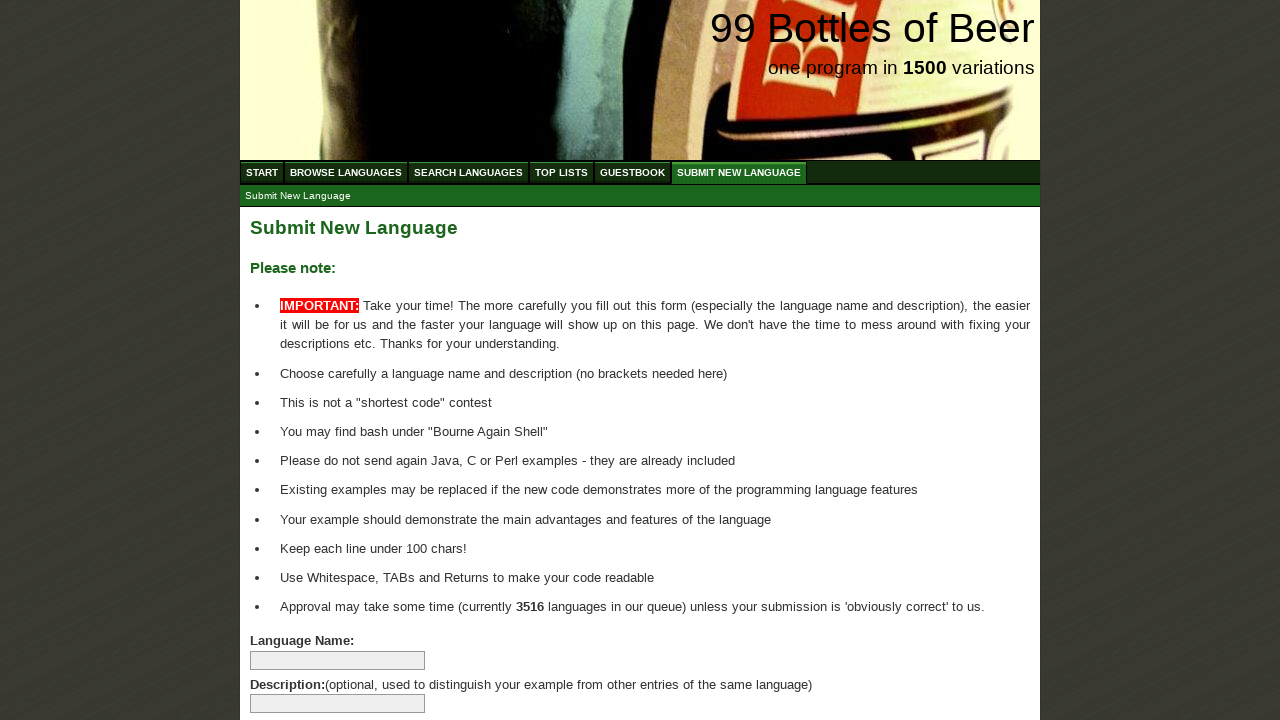